Tests browser navigation capabilities including page refresh, navigating to another page, going back, and going forward in browser history

Starting URL: https://techglobal-training.com/

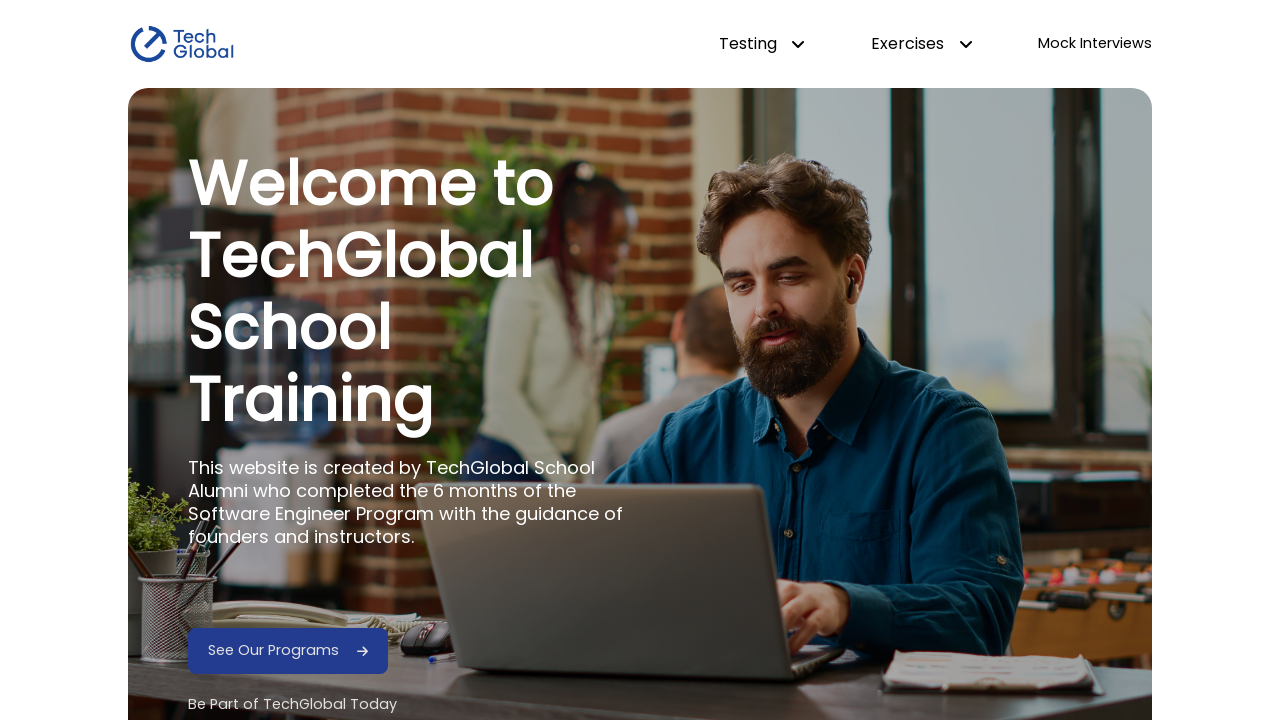

Refreshed the current page
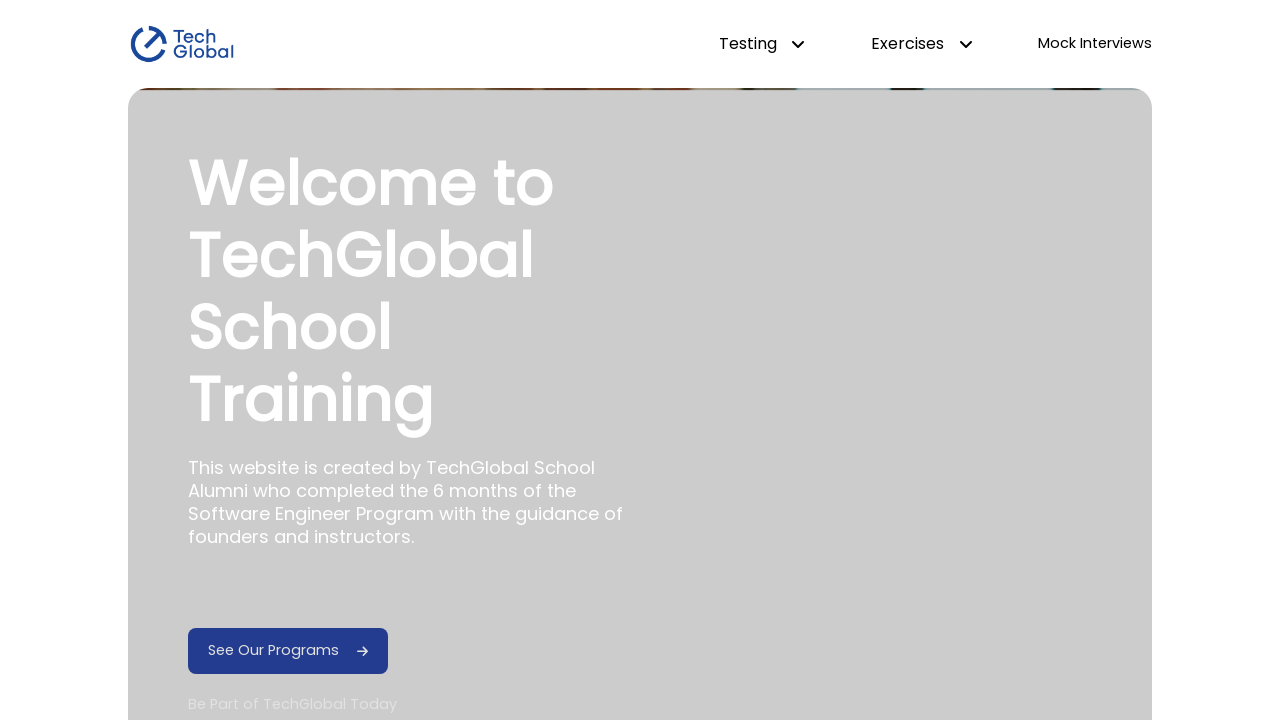

Navigated to frontend page
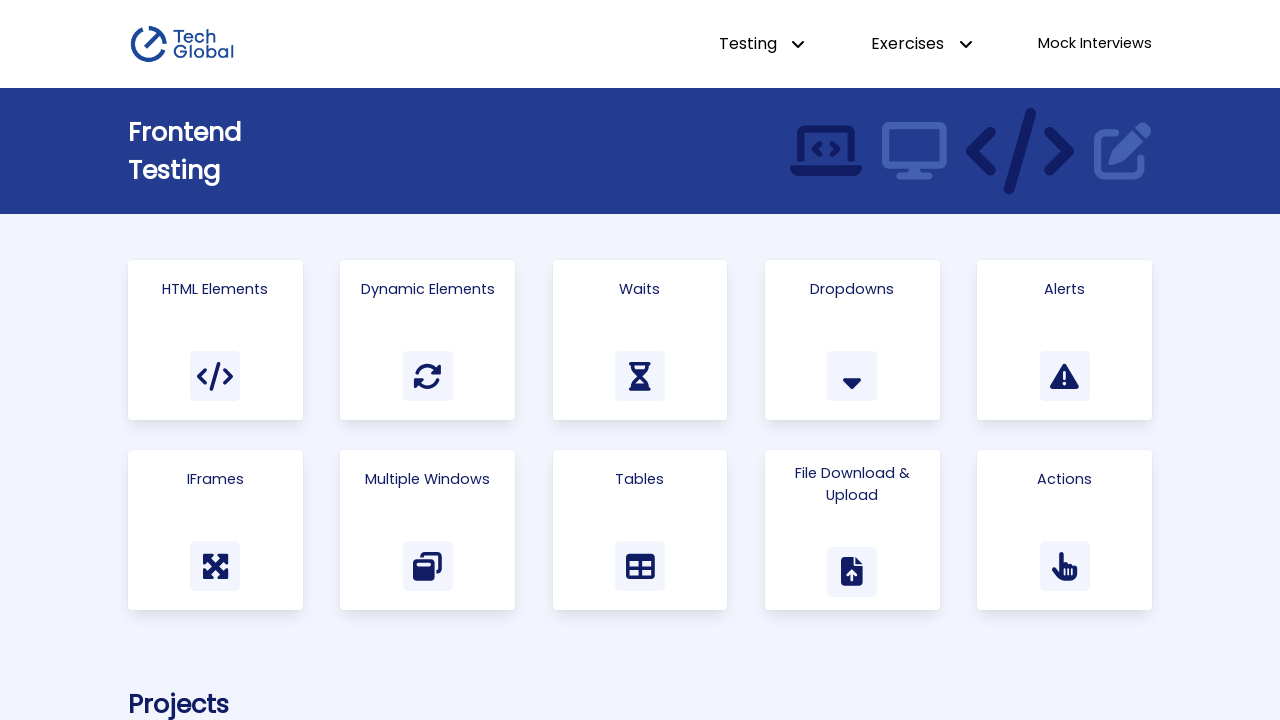

Navigated back in browser history
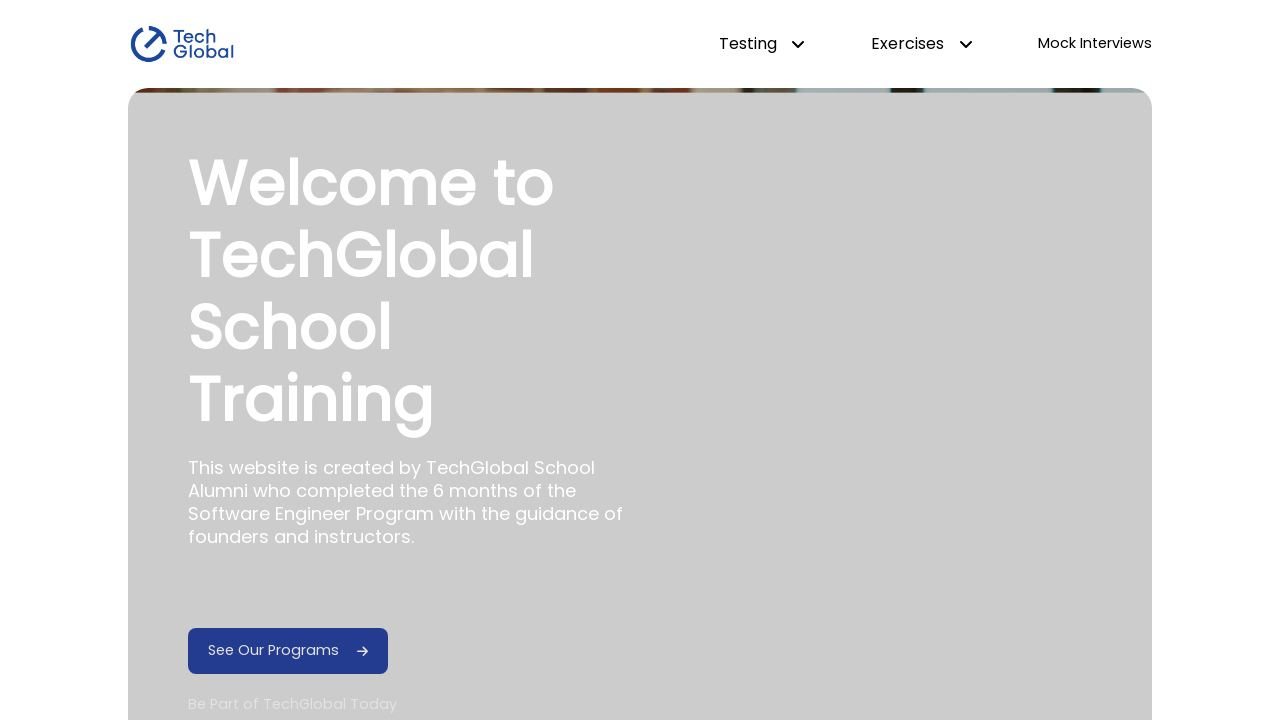

Navigated forward in browser history
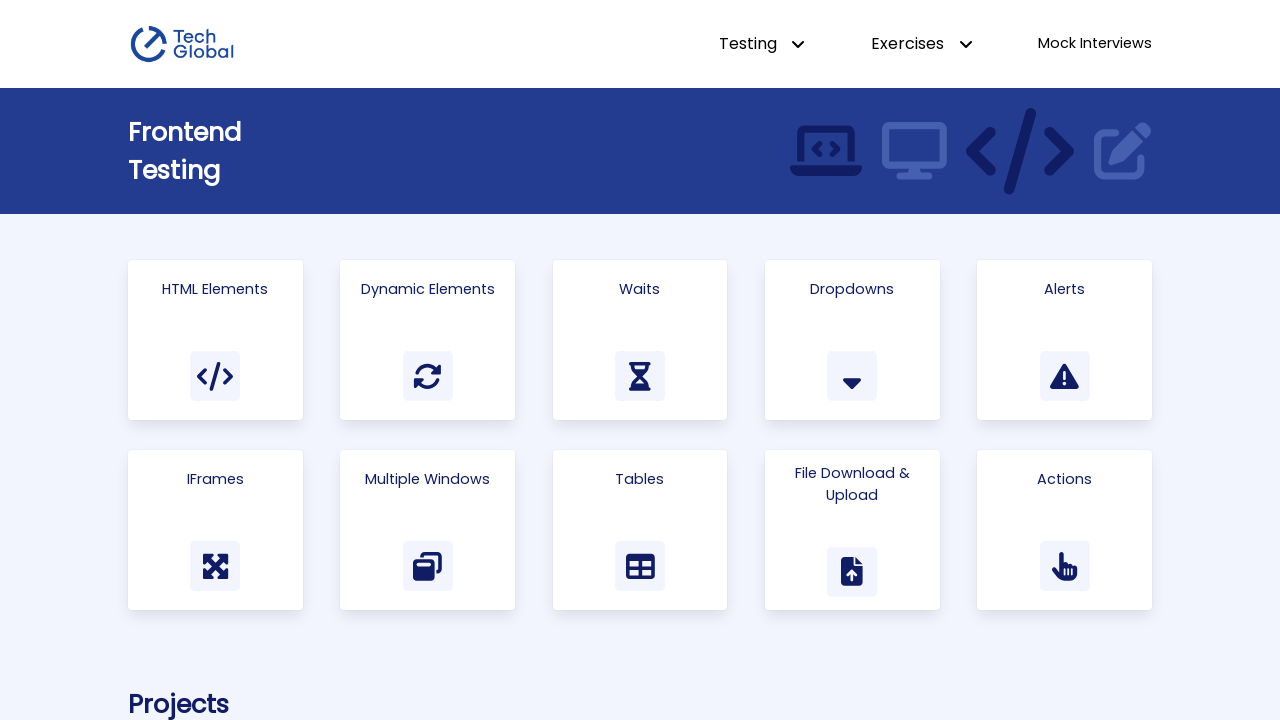

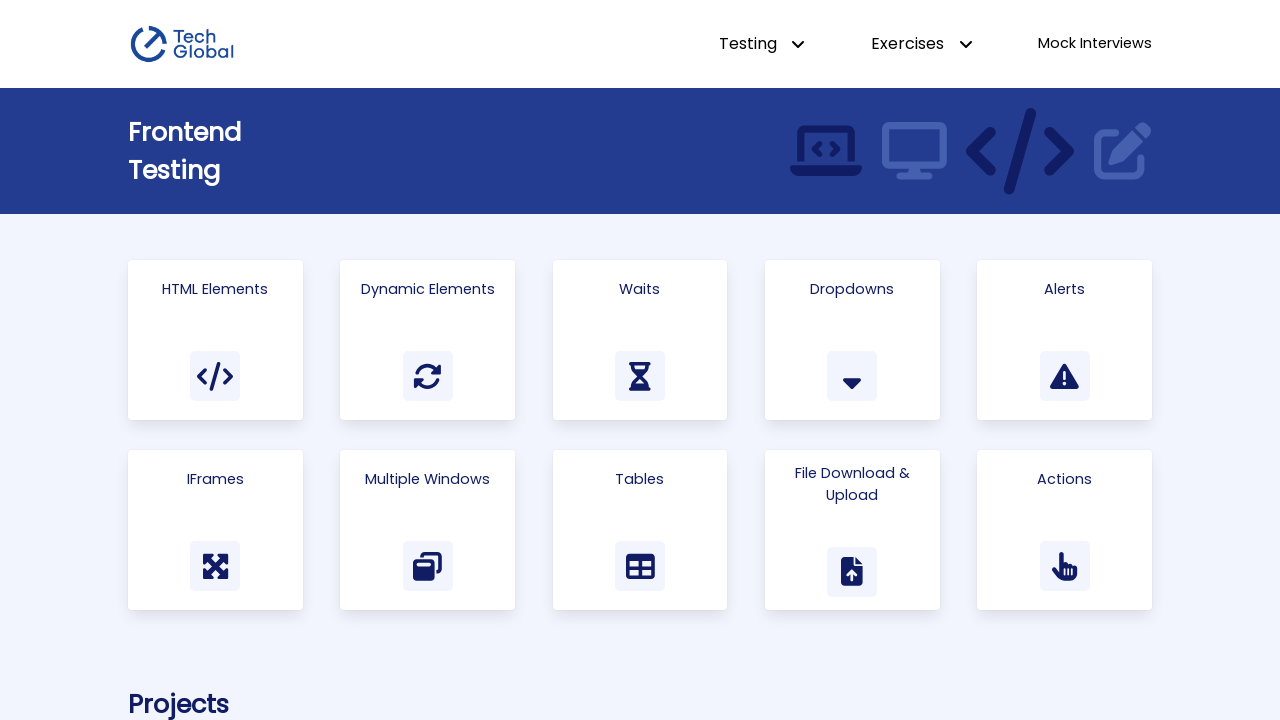